Tests dropdown functionality on a demo page by selecting options from a single-select dropdown and verifying the selection

Starting URL: https://letcode.in/dropdowns

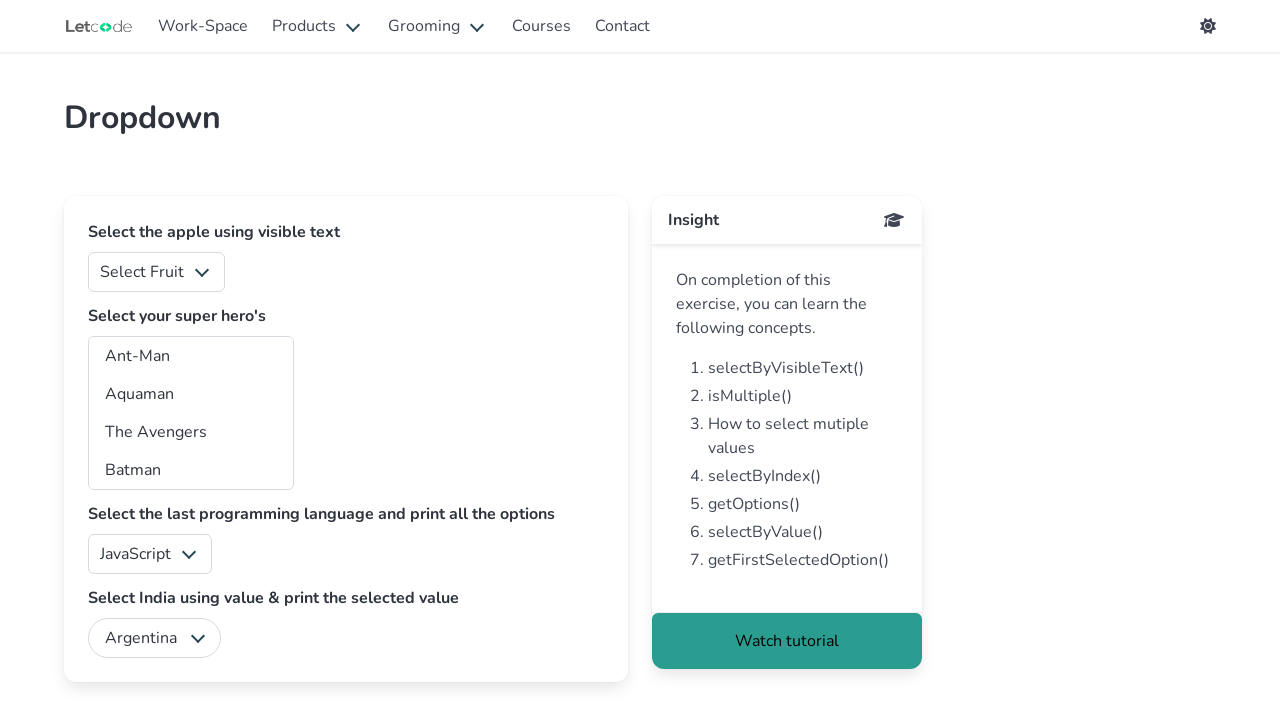

Waited for fruits dropdown to be visible
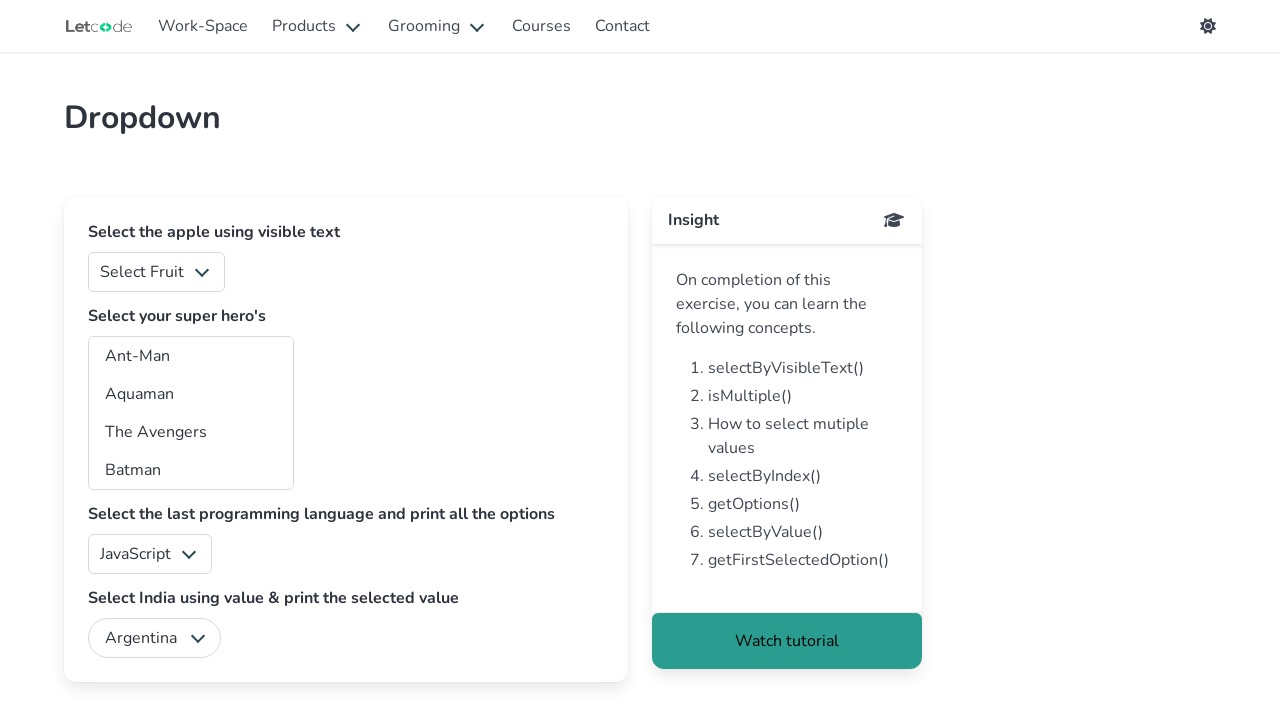

Selected 'Apple' from the fruits dropdown on #fruits
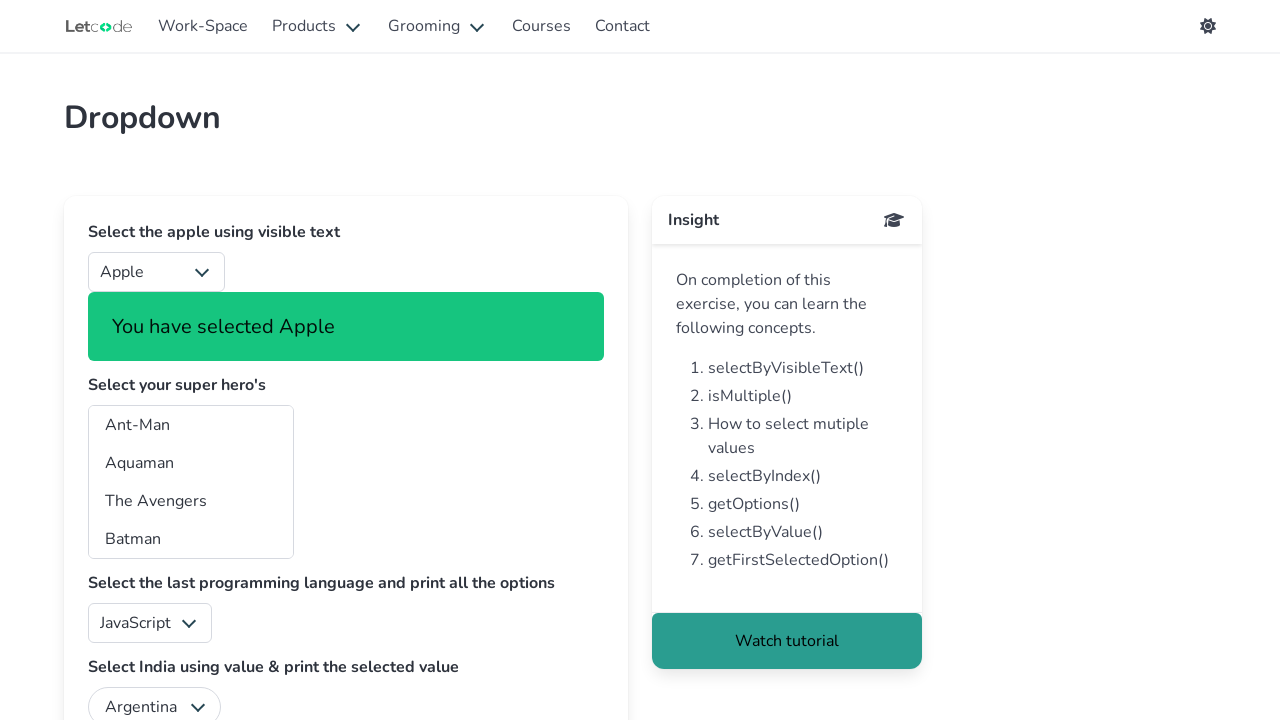

Verified selection - fruits dropdown value is '0'
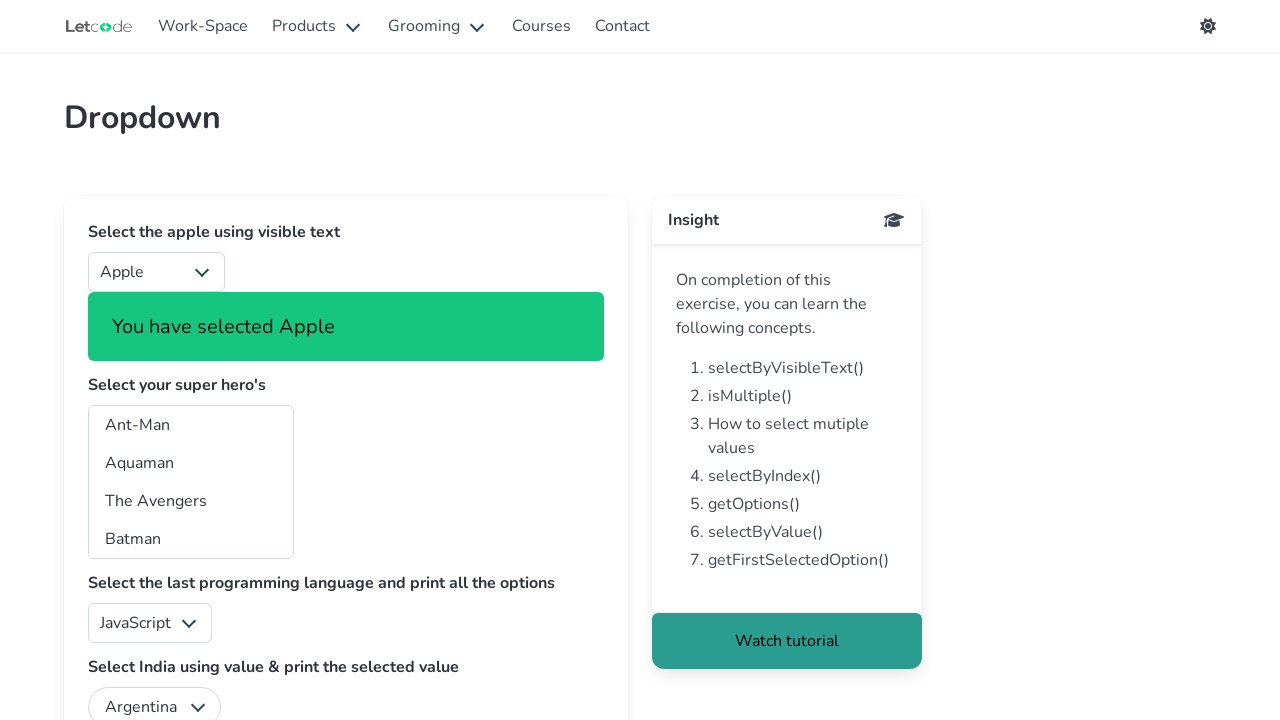

Waited for programming language dropdown to be visible
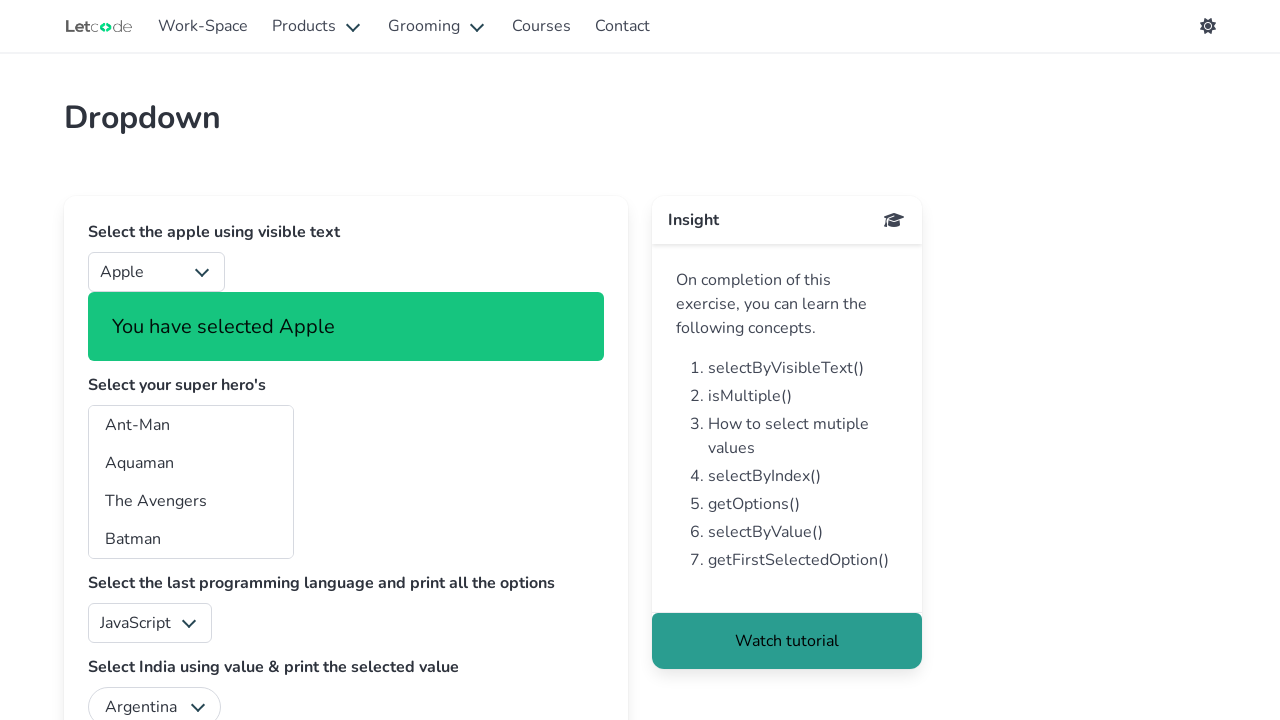

Selected 'java' from the programming language dropdown on #lang
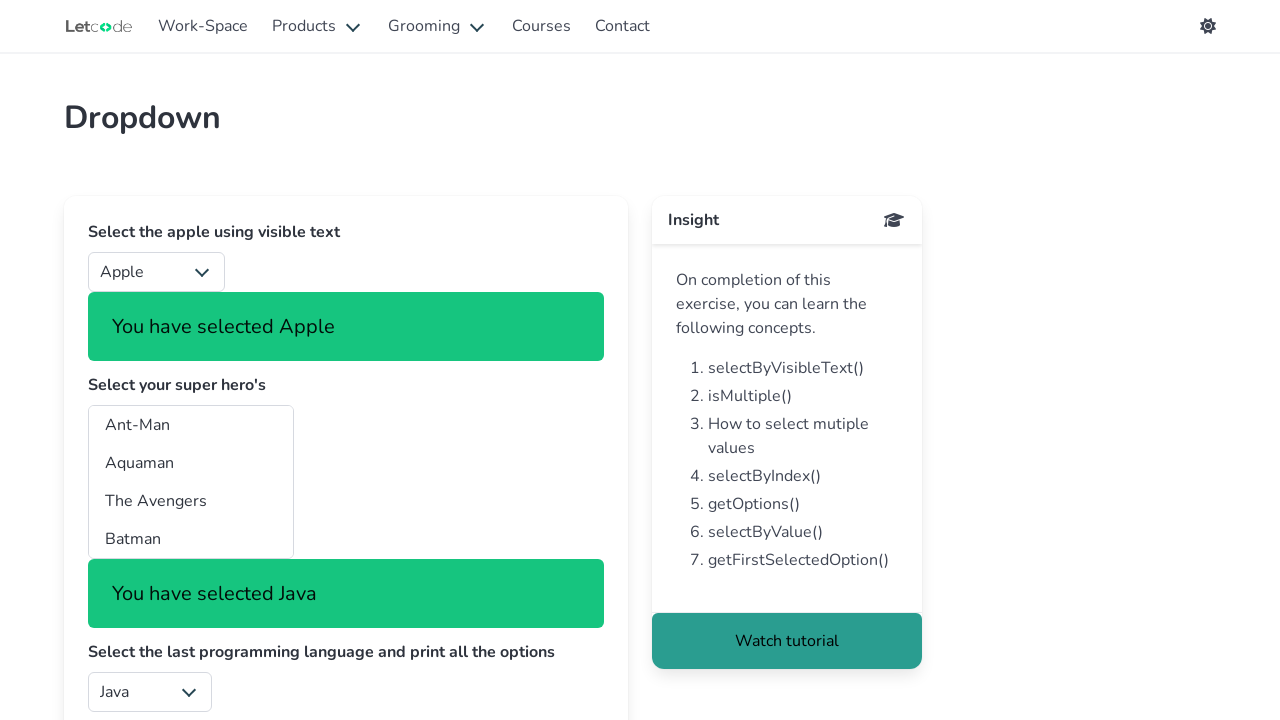

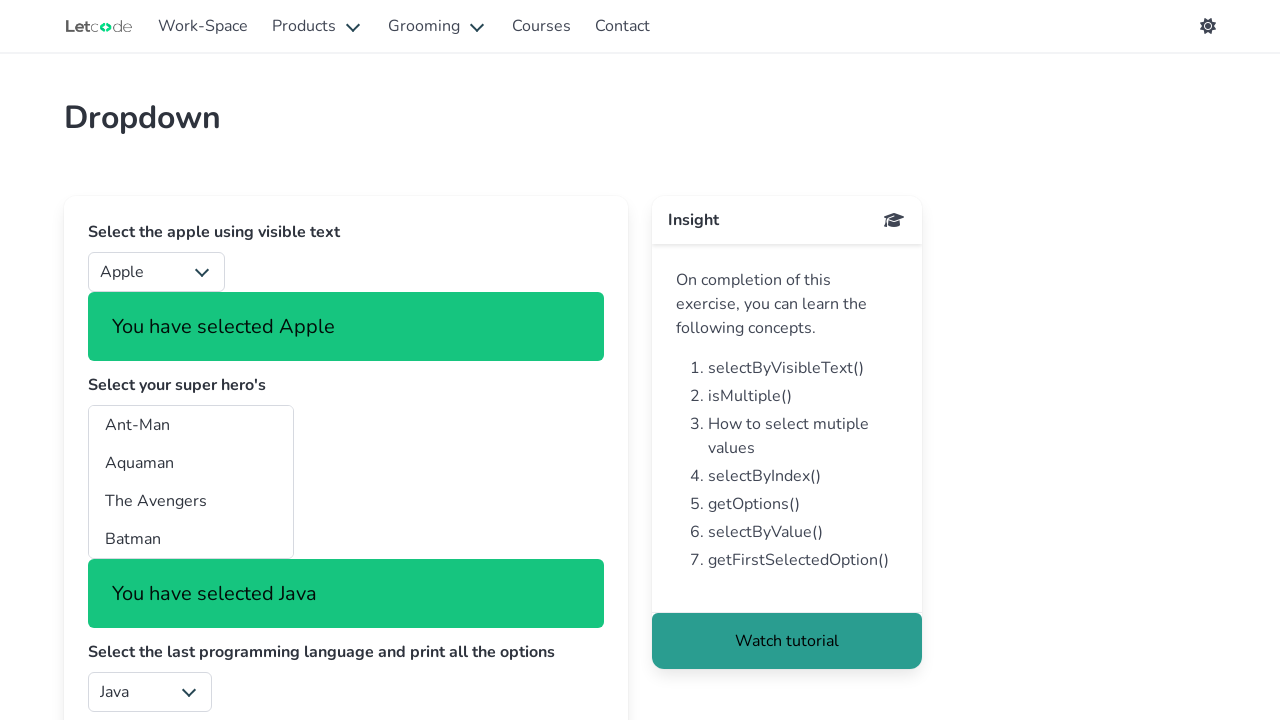